Tests the Costco Mexico invoice/billing form by filling in ticket number, amount, and RFC (tax ID) fields, then submitting the form

Starting URL: https://www3.costco.com.mx/facturacion

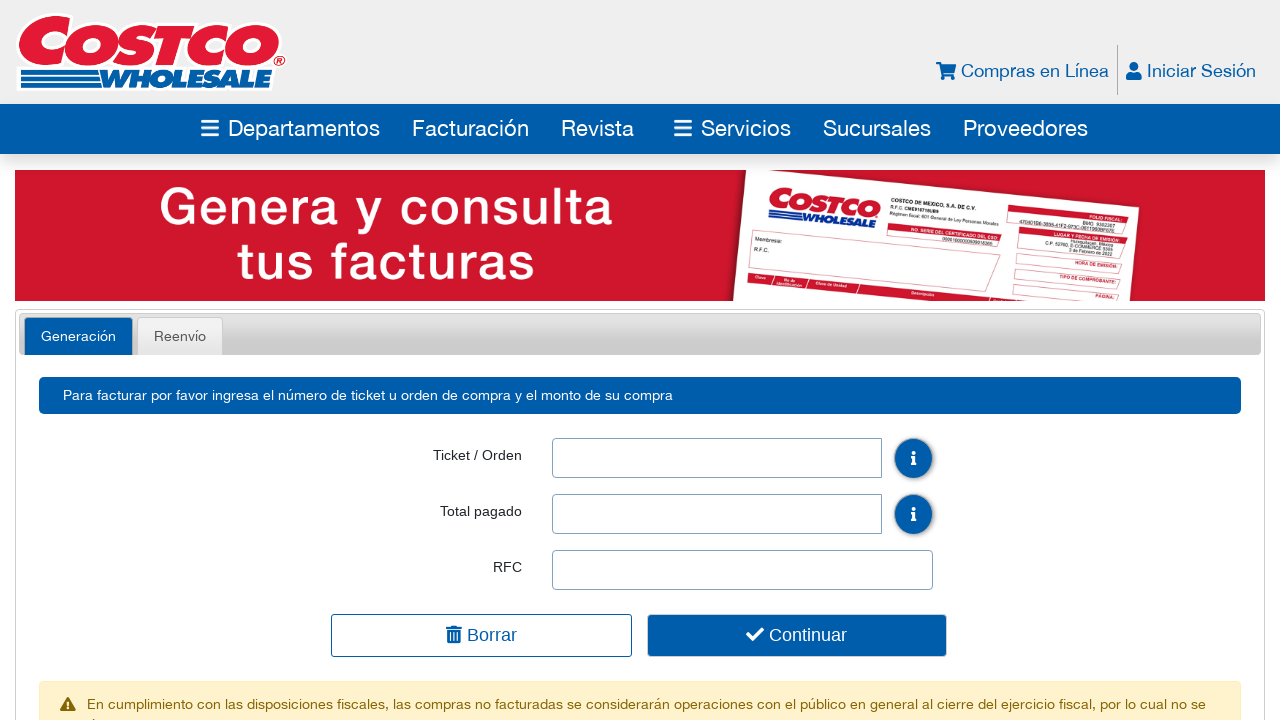

Set viewport size to 1080x1111
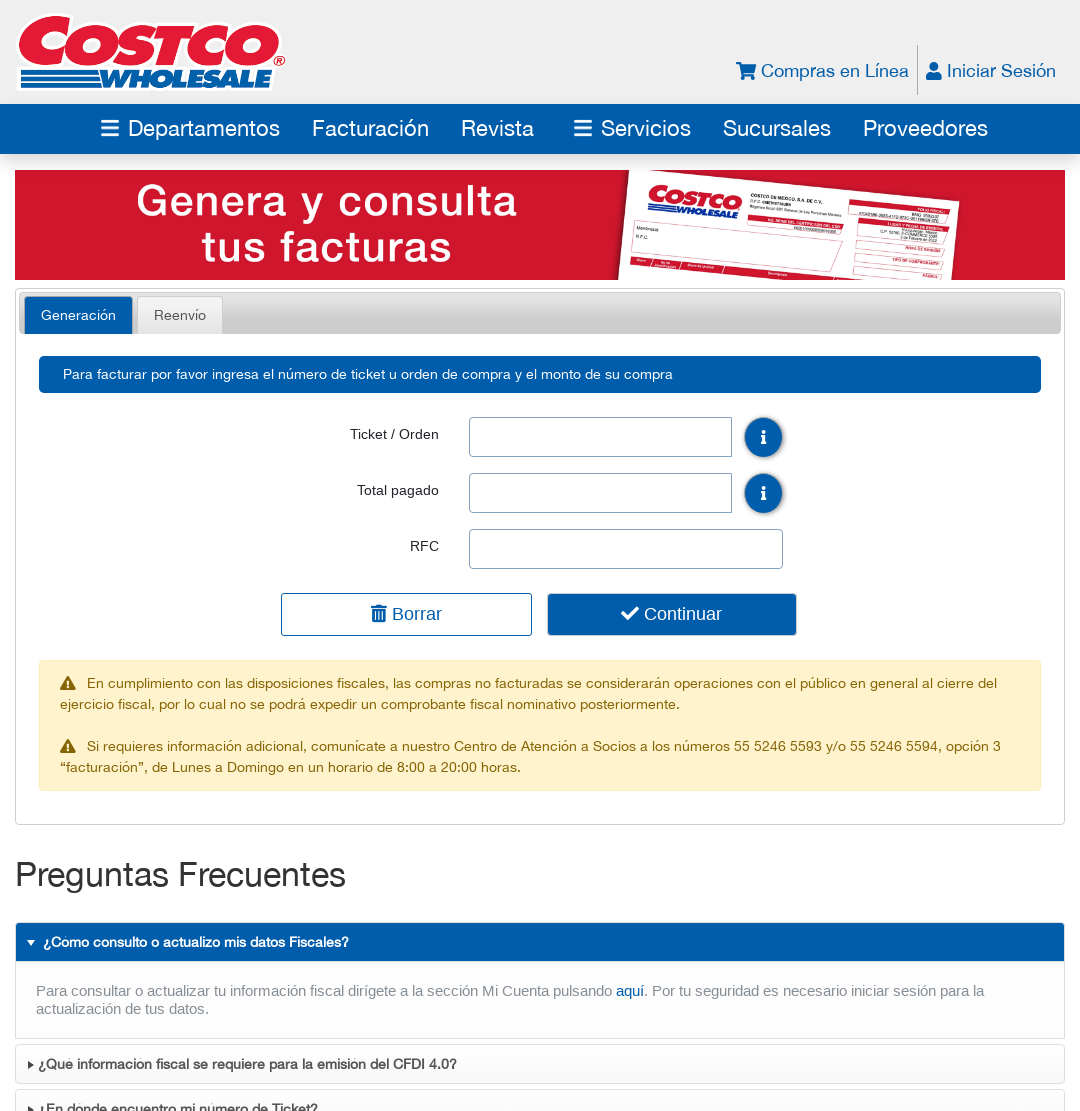

Clicked ticket number field at (601, 437) on #ticket
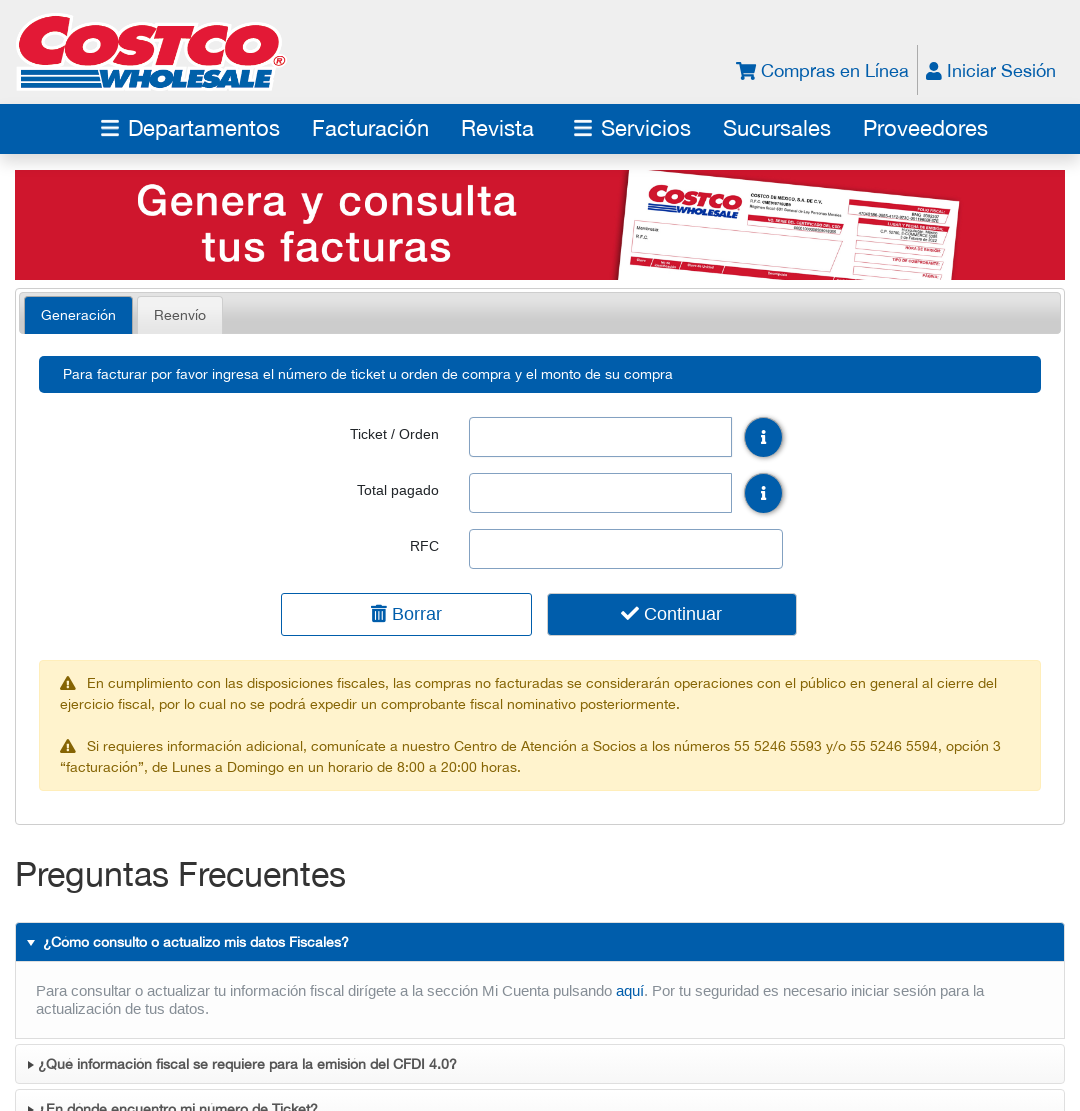

Filled ticket number field with '72500800550605241023' on #ticket
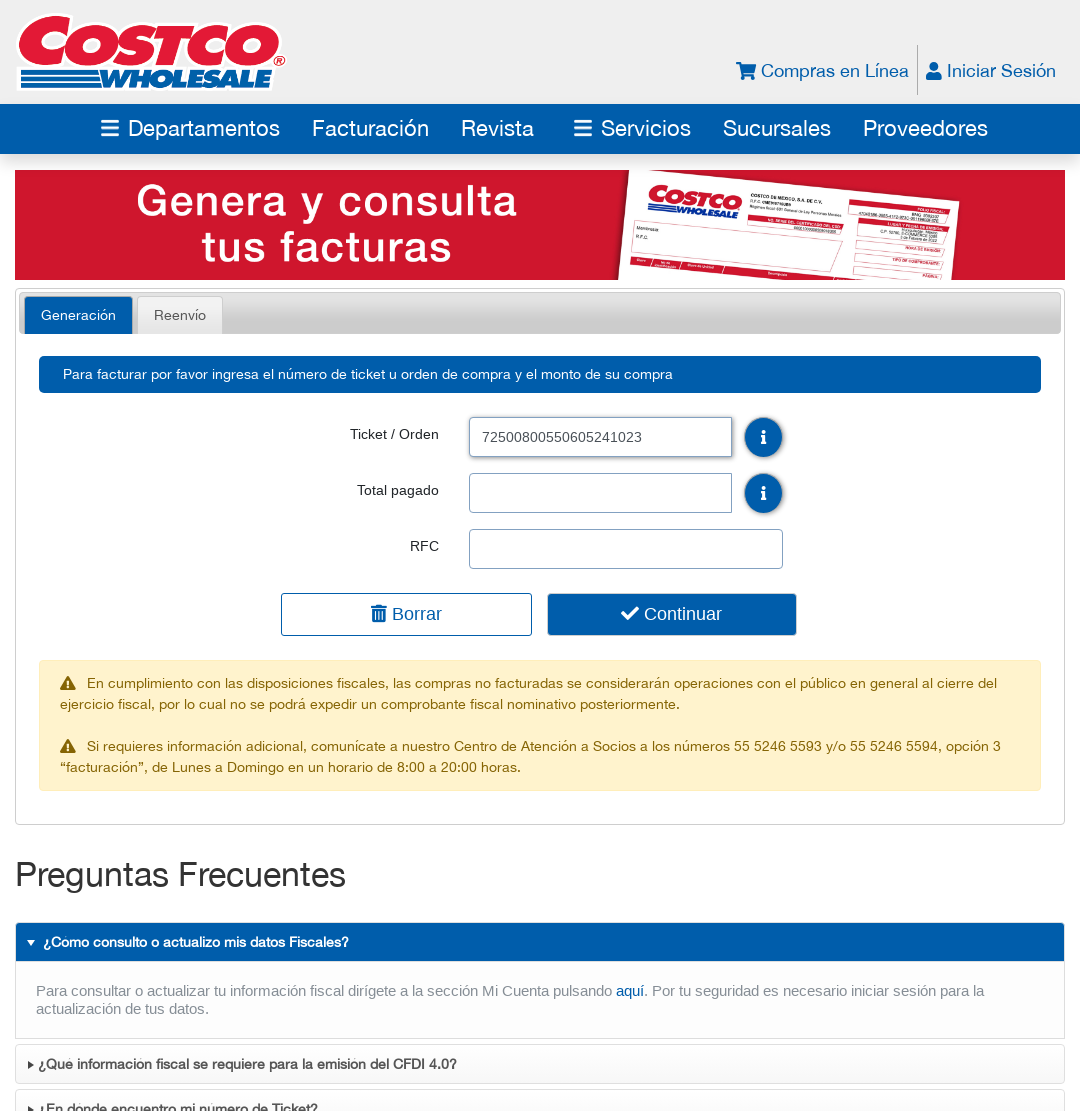

Clicked amount field at (601, 493) on #monto
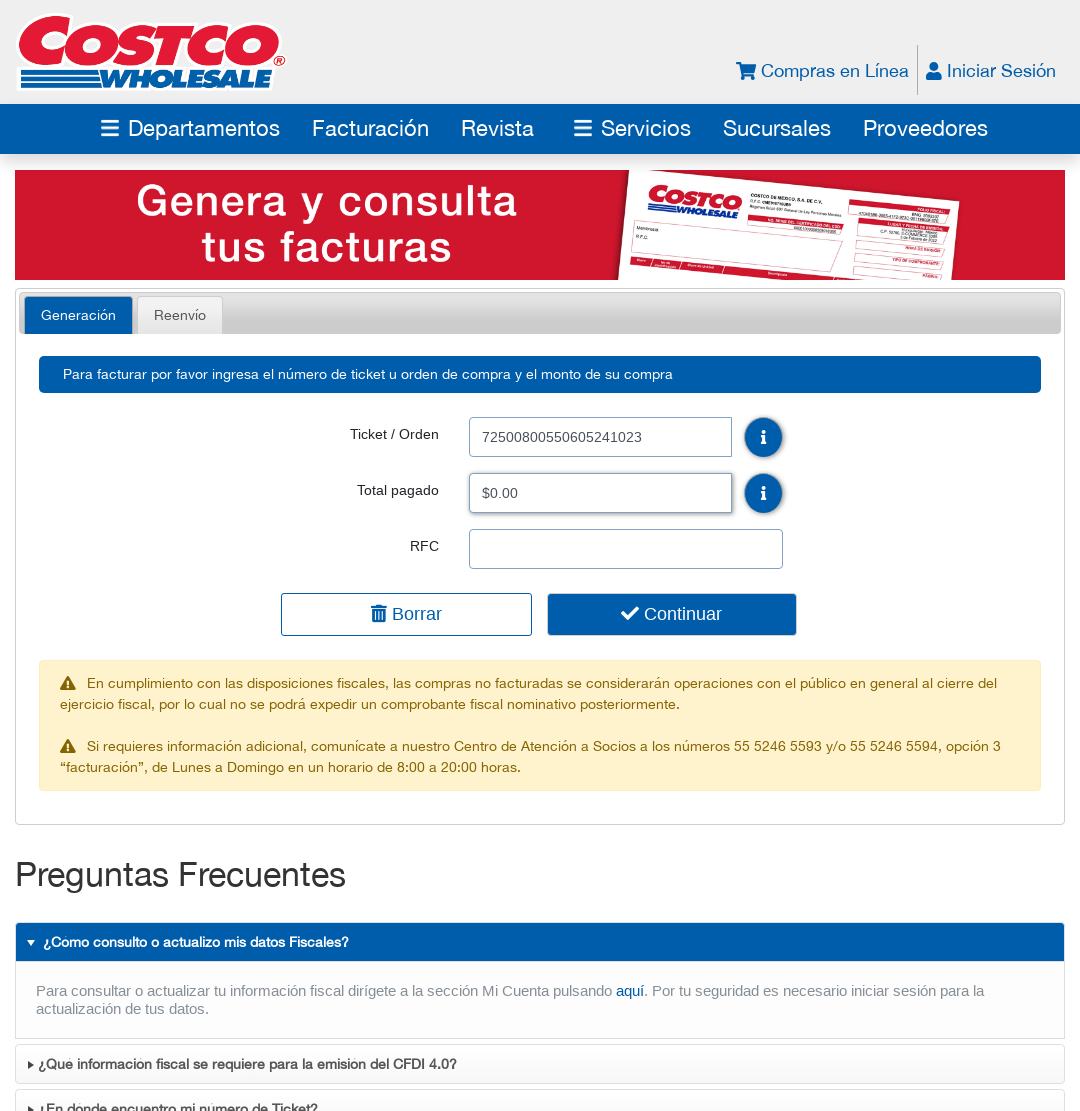

Double-clicked amount field to select all text at (601, 493) on #monto
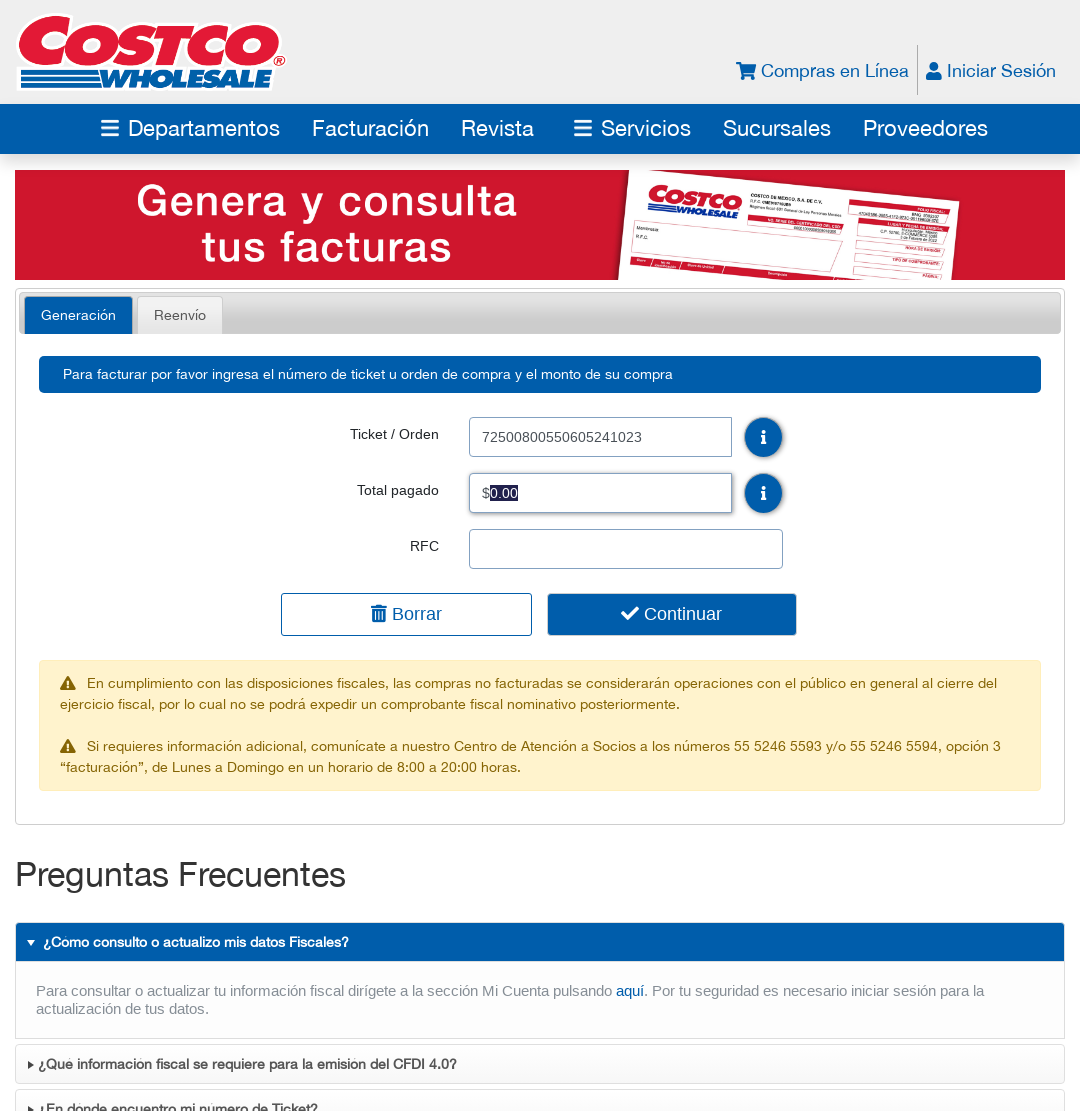

Clicked amount field again at (601, 493) on #monto
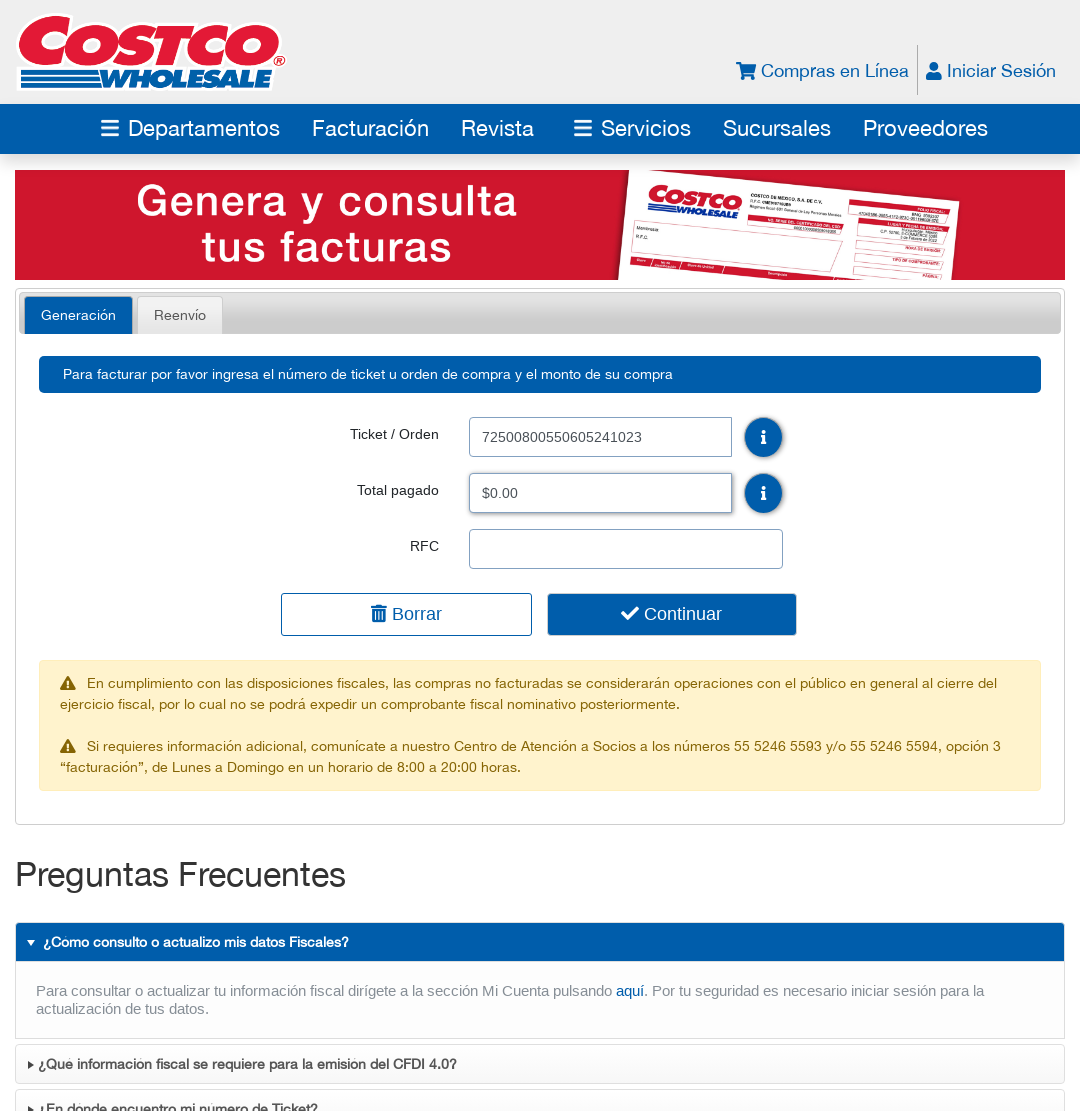

Filled amount field with '$2,123.93' on #monto
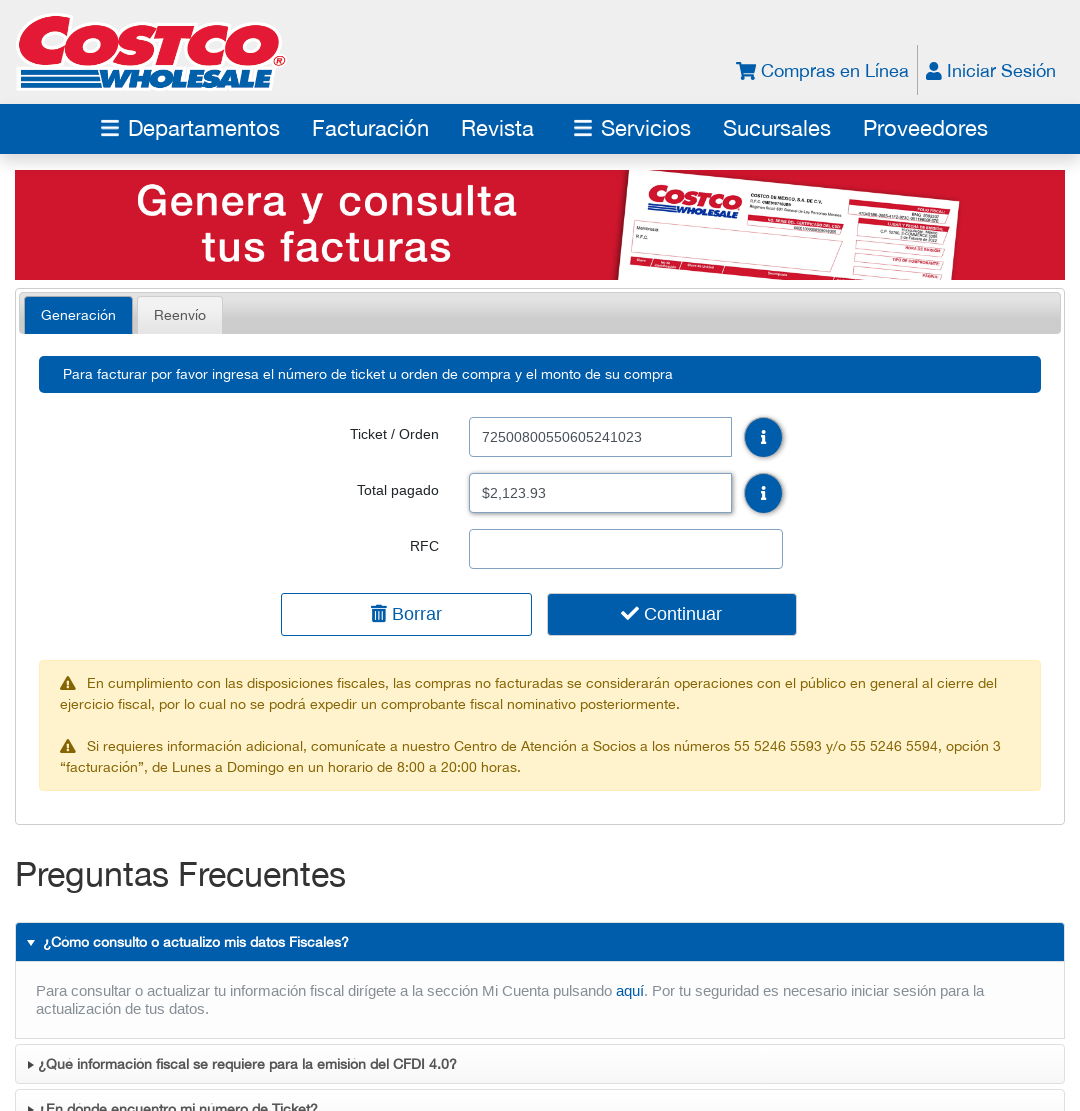

Pressed period key in amount field on #monto
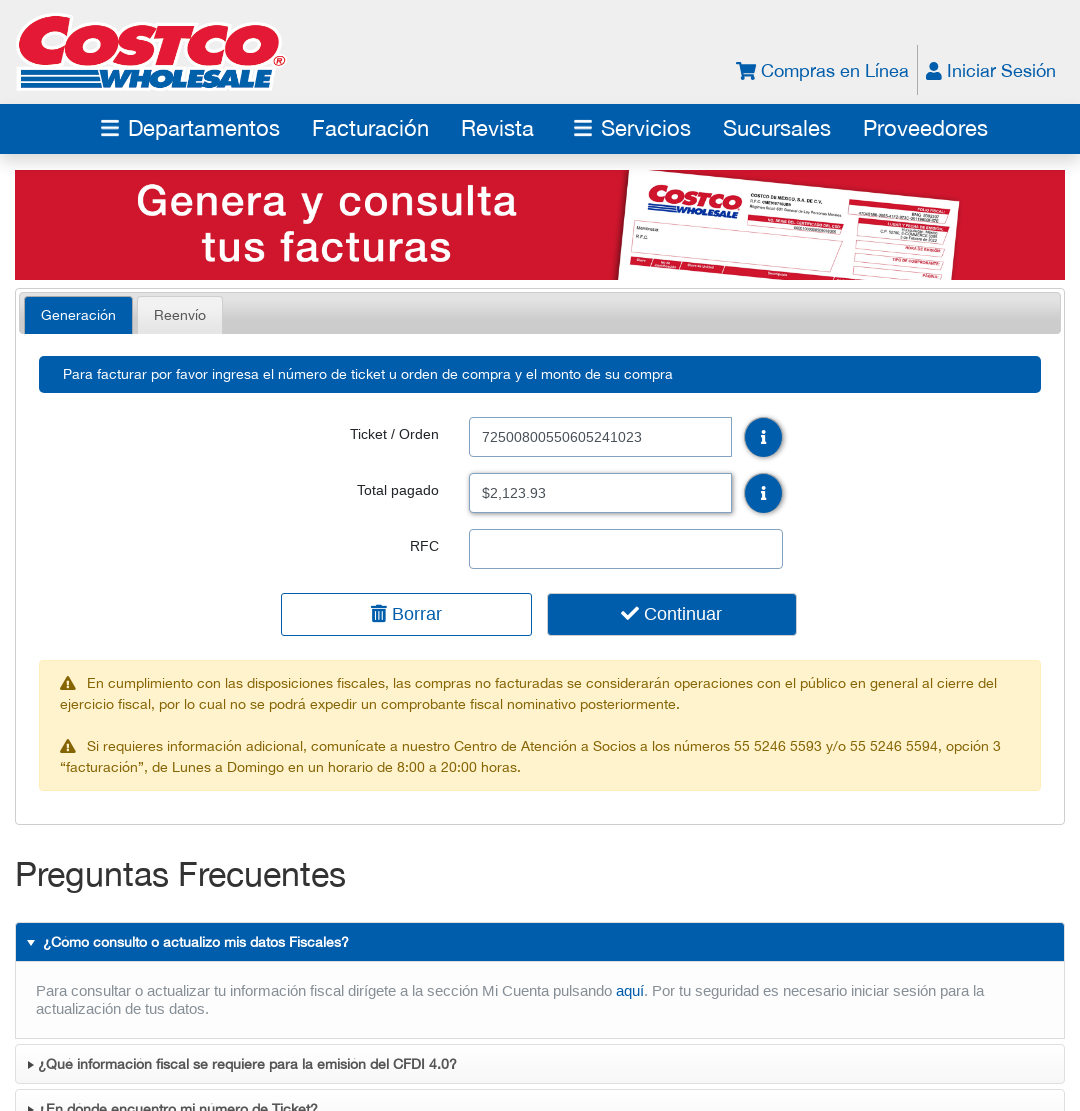

Clicked RFC (tax ID) field at (626, 549) on #rfc
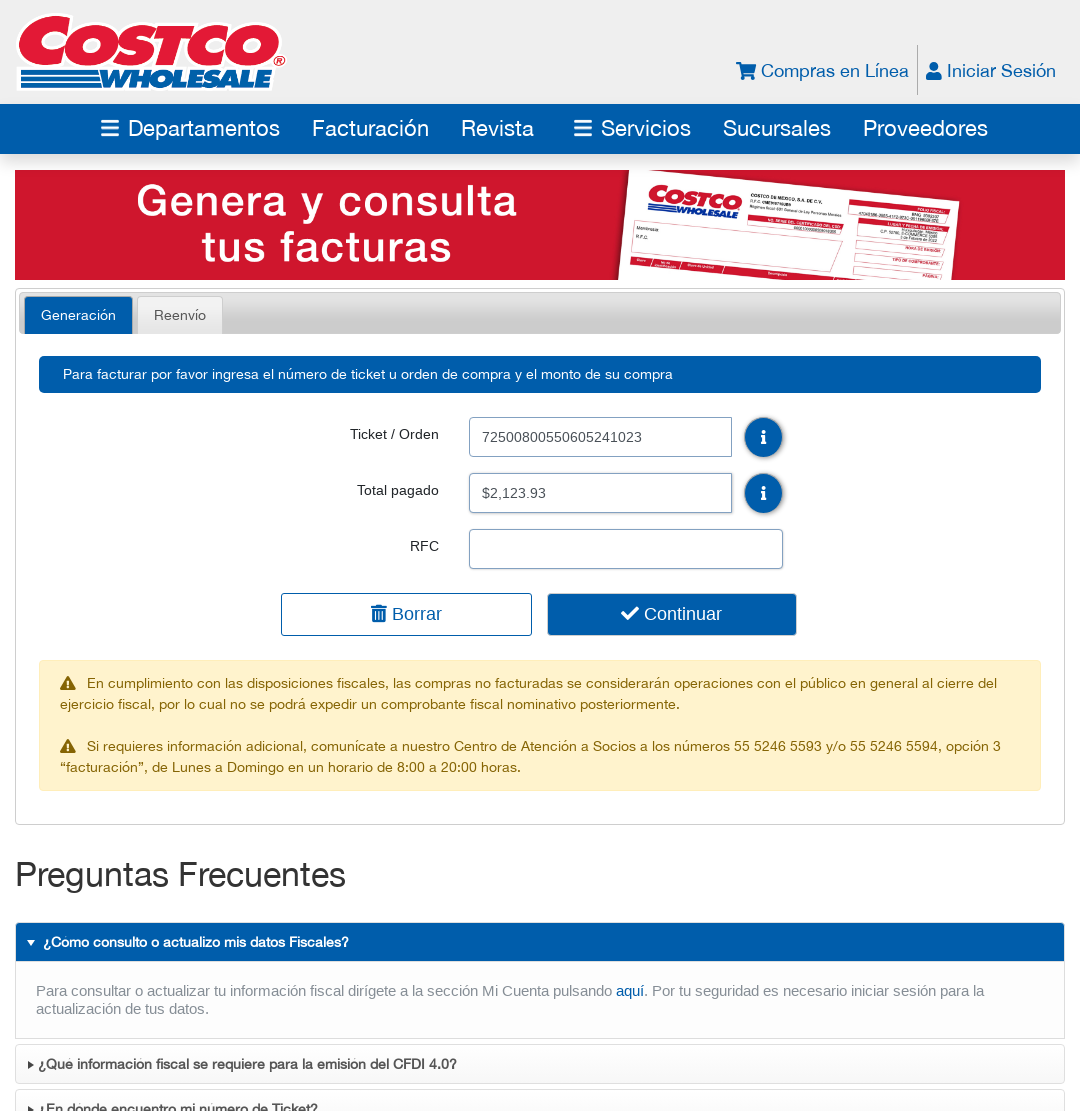

Filled RFC field with 'GAPJ611122471' on #rfc
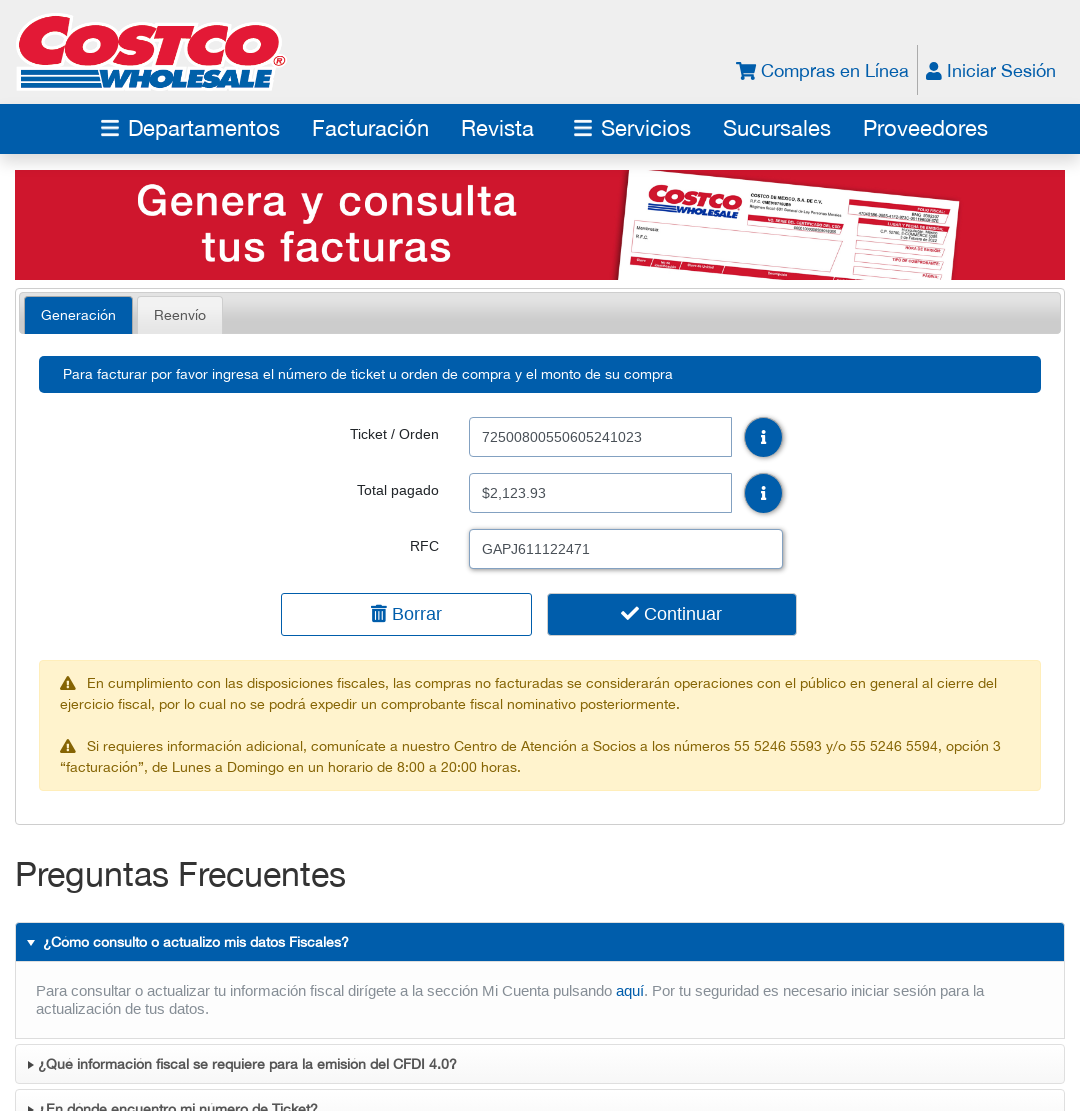

Clicked submit button to submit invoice form at (672, 614) on form > div:nth-of-type(1) button:nth-of-type(2)
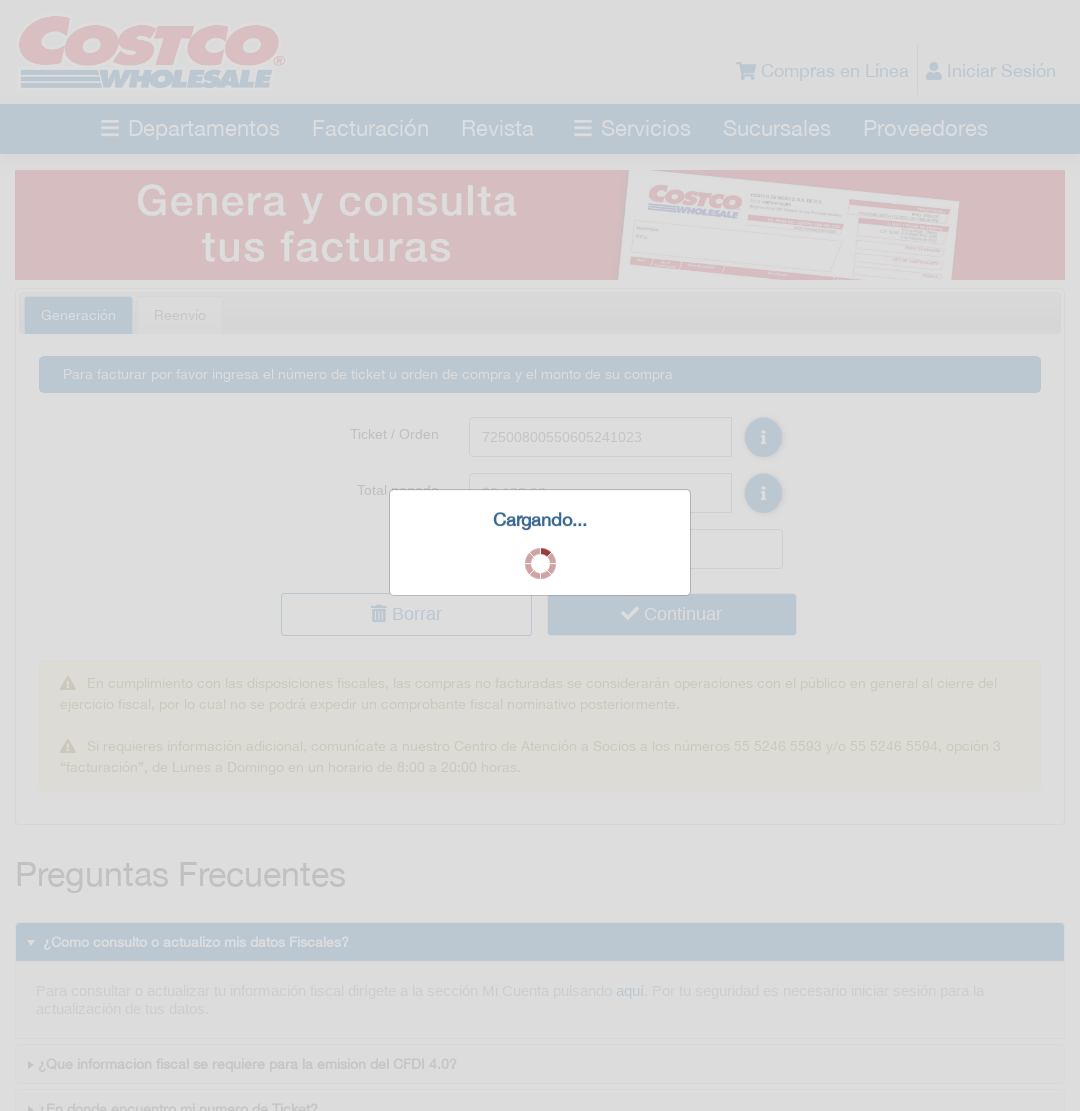

Waited 5 seconds for form submission to process
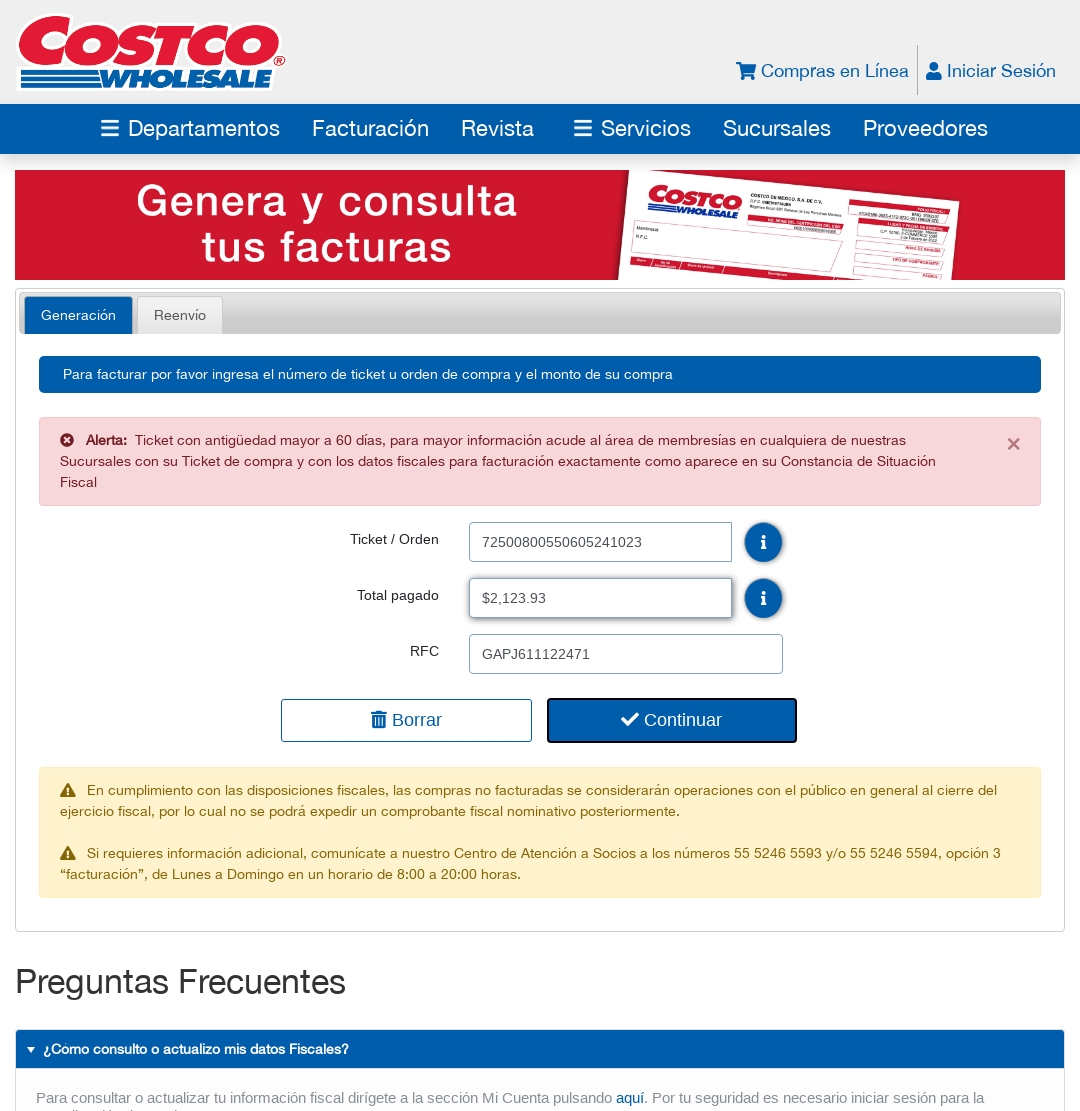

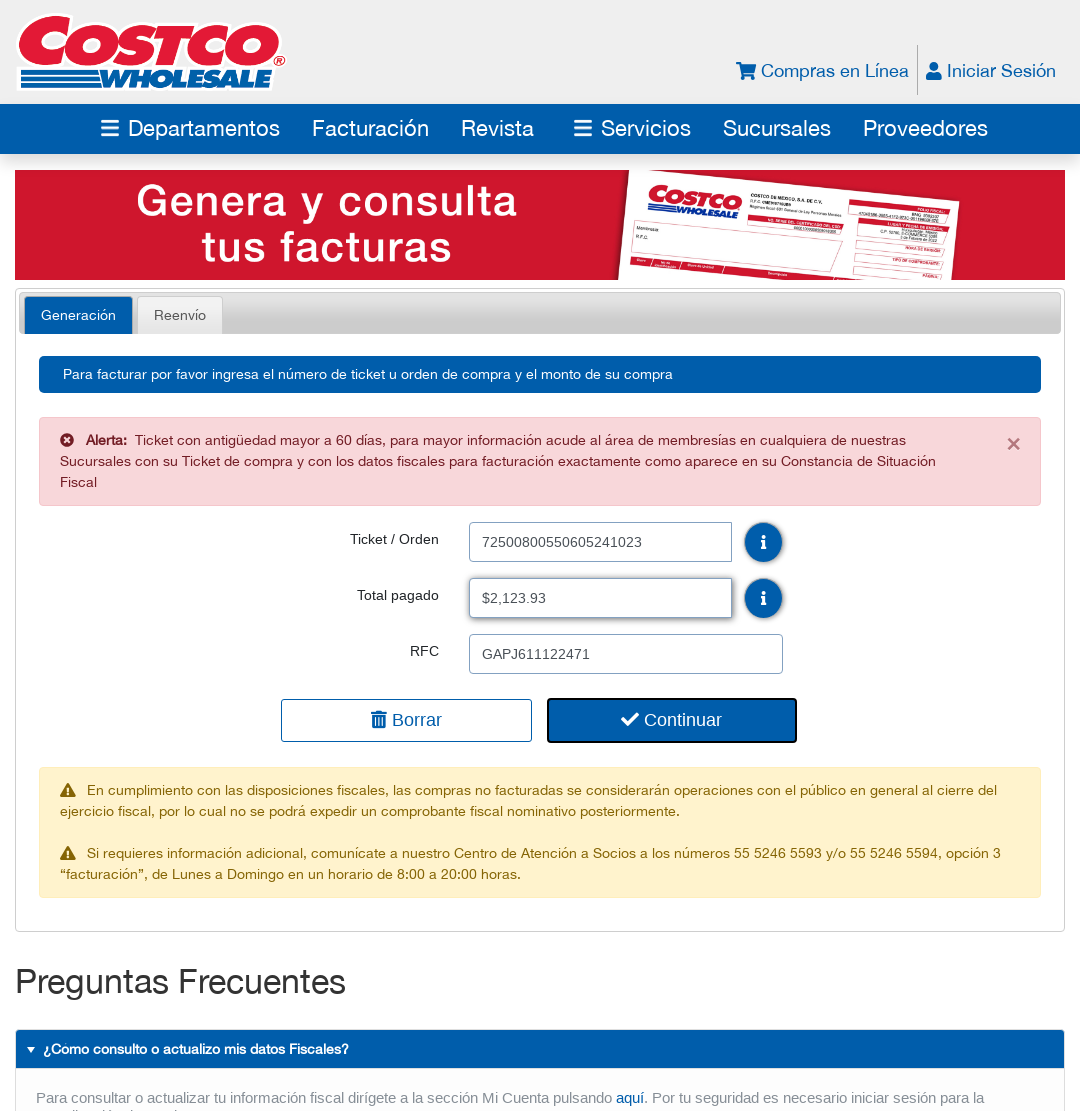